Navigates to the Clipsy website and waits for the page to load completely.

Starting URL: https://clipsy.rs

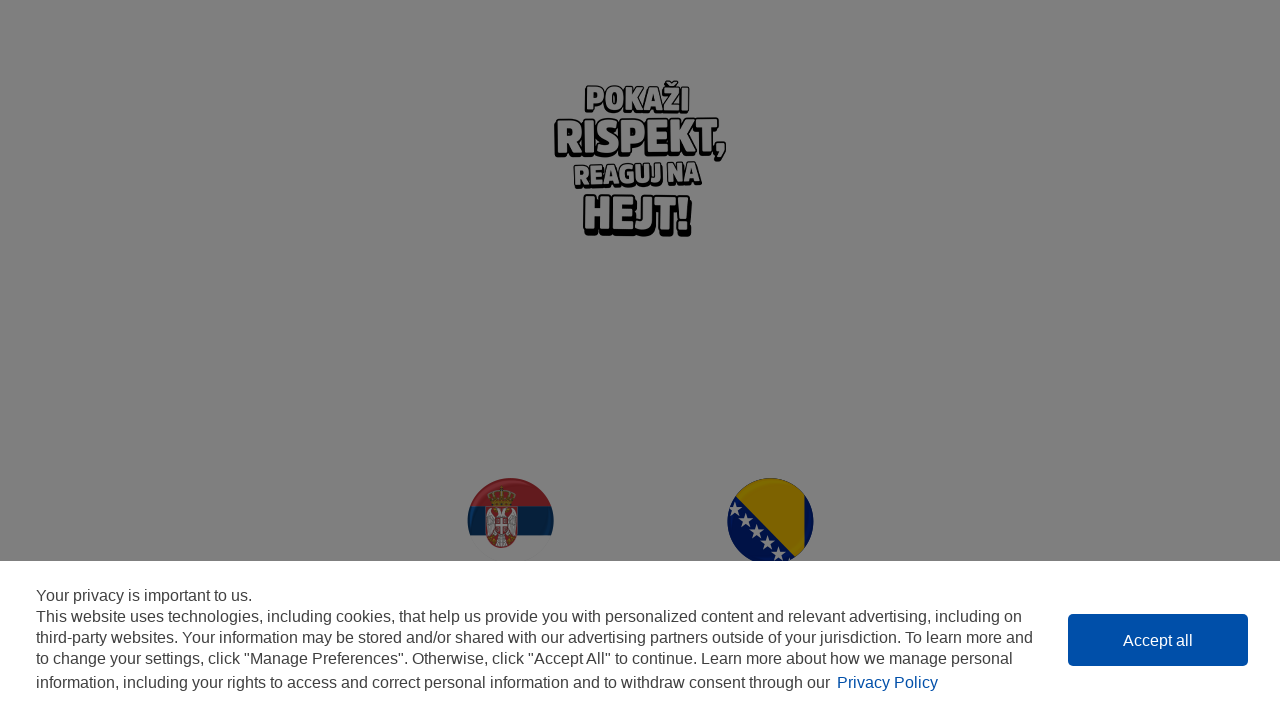

Navigated to Clipsy website at https://clipsy.rs
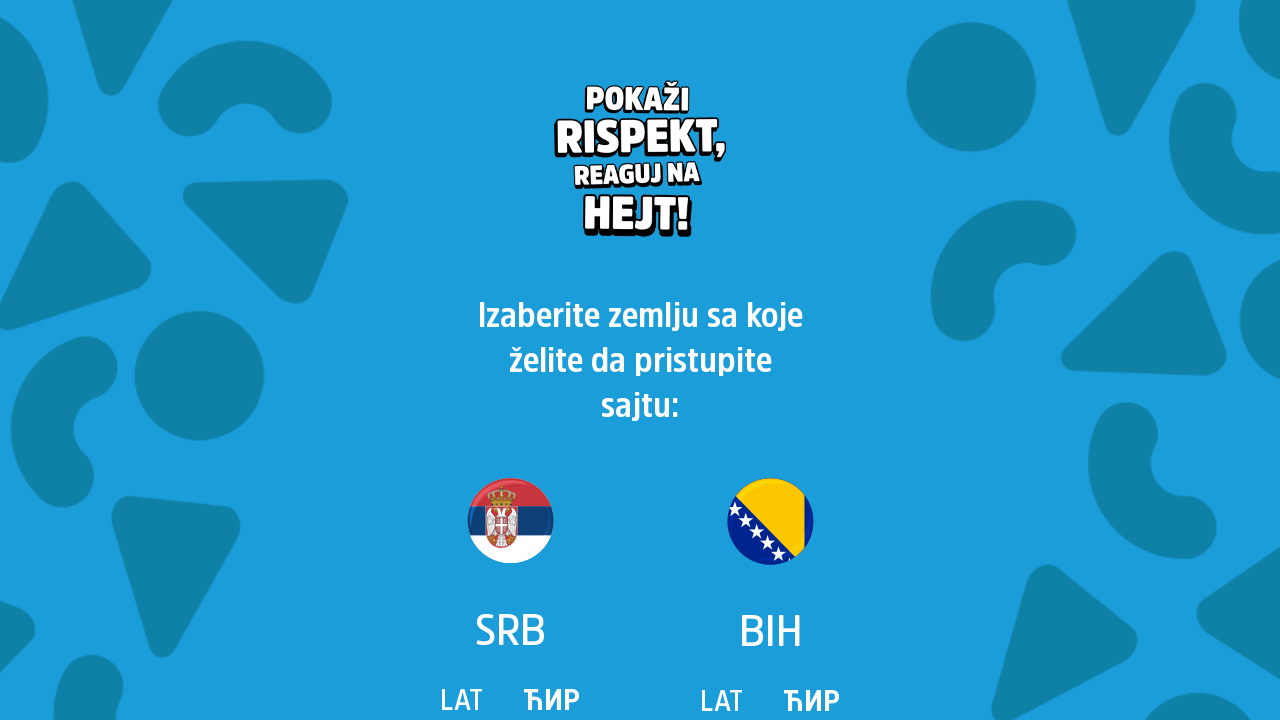

Page DOM content loaded completely
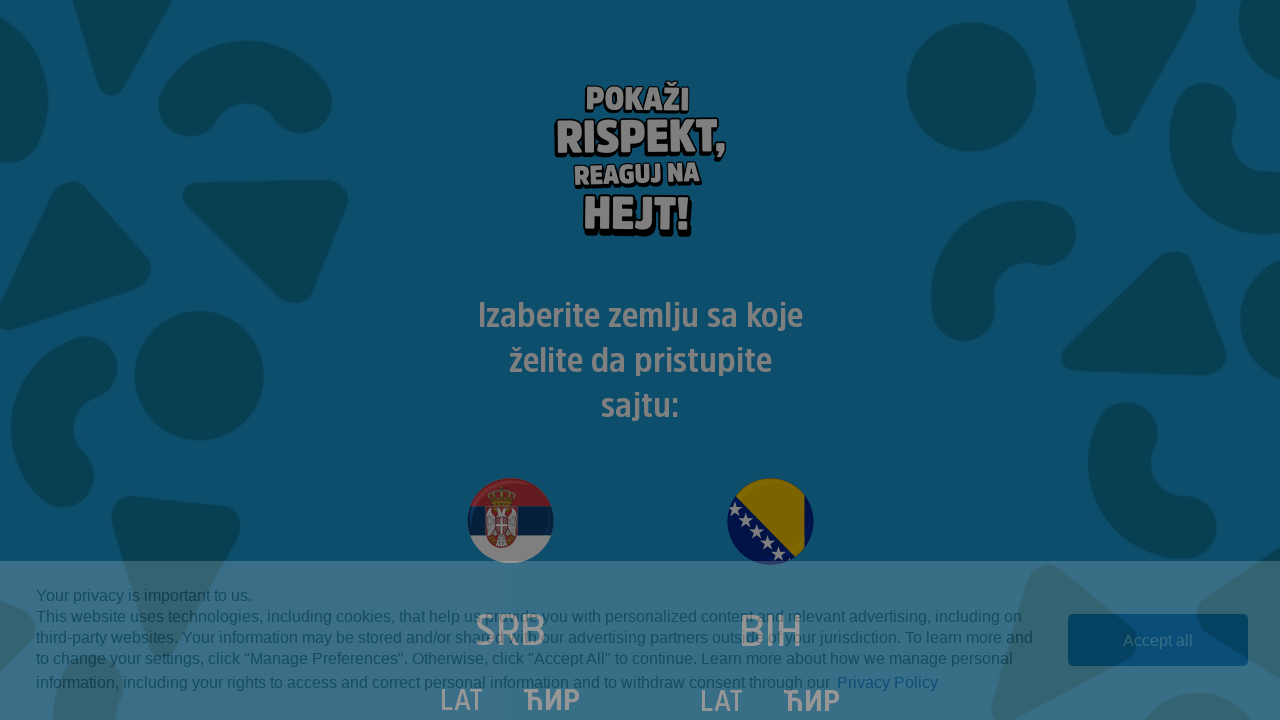

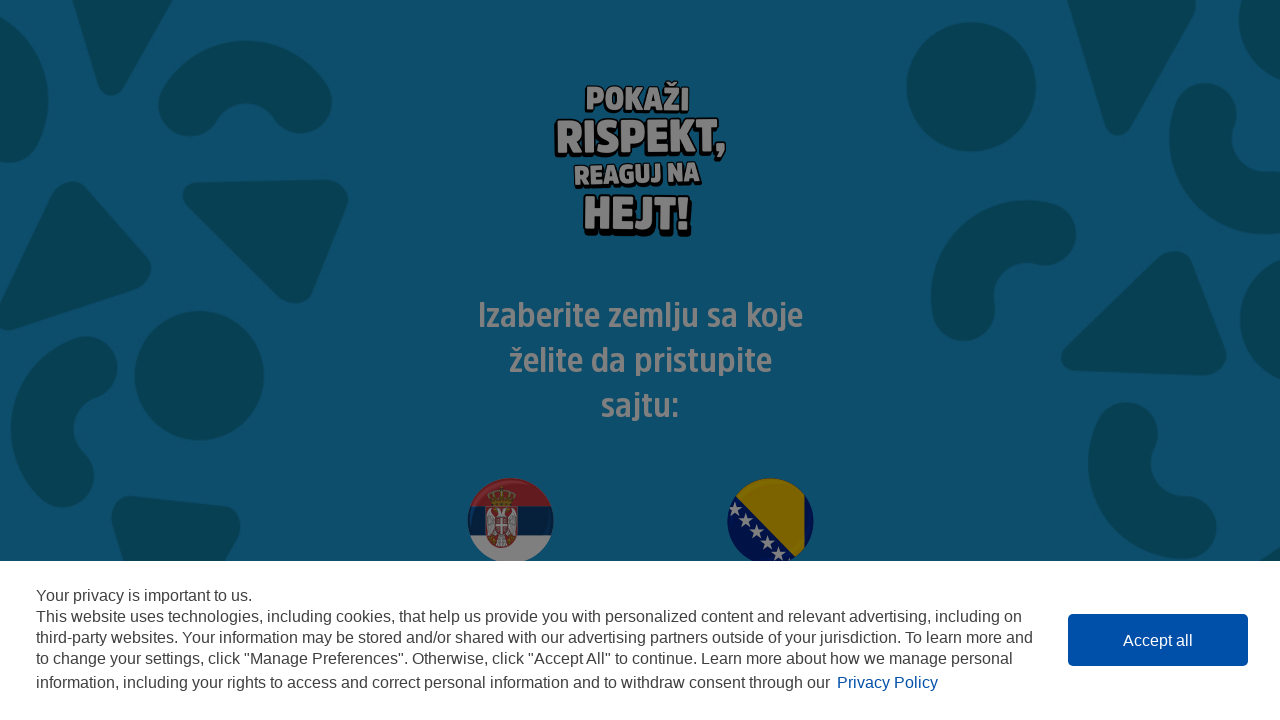